Navigates to the Simplilearn website and verifies the page loads by checking the page title and URL are accessible.

Starting URL: https://www.simplilearn.com

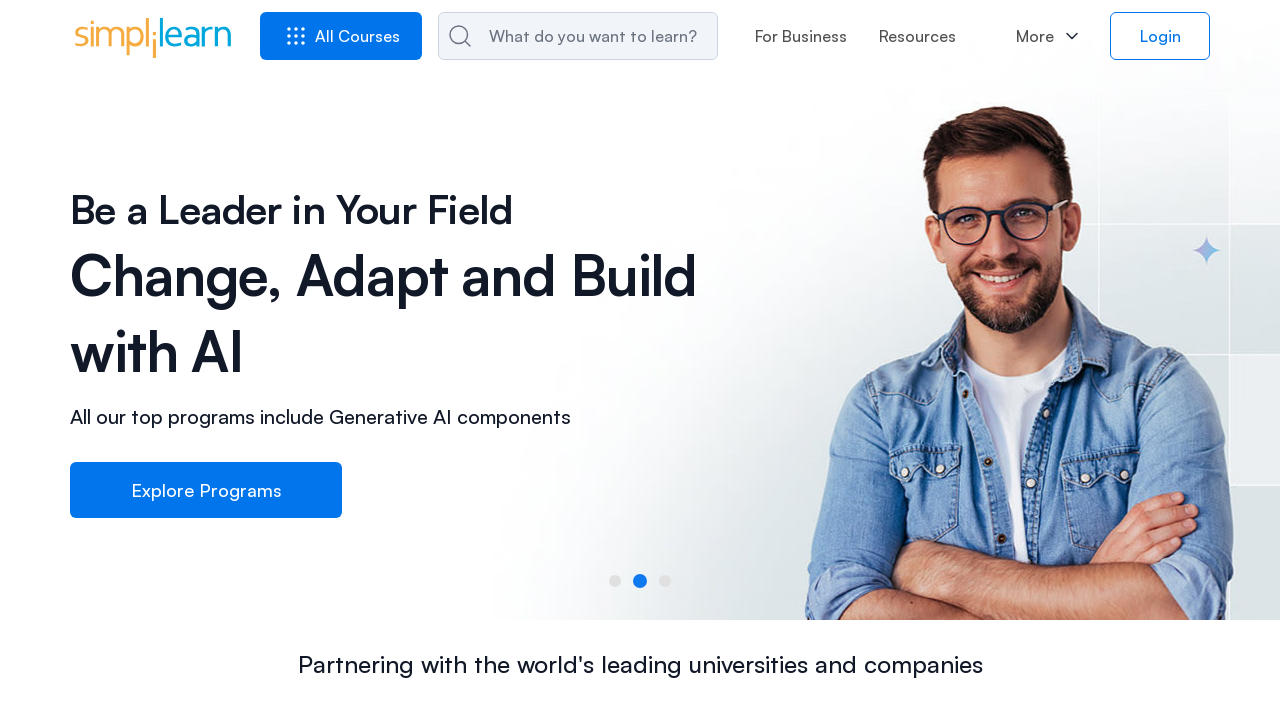

Waited for page to fully load (domcontentloaded state)
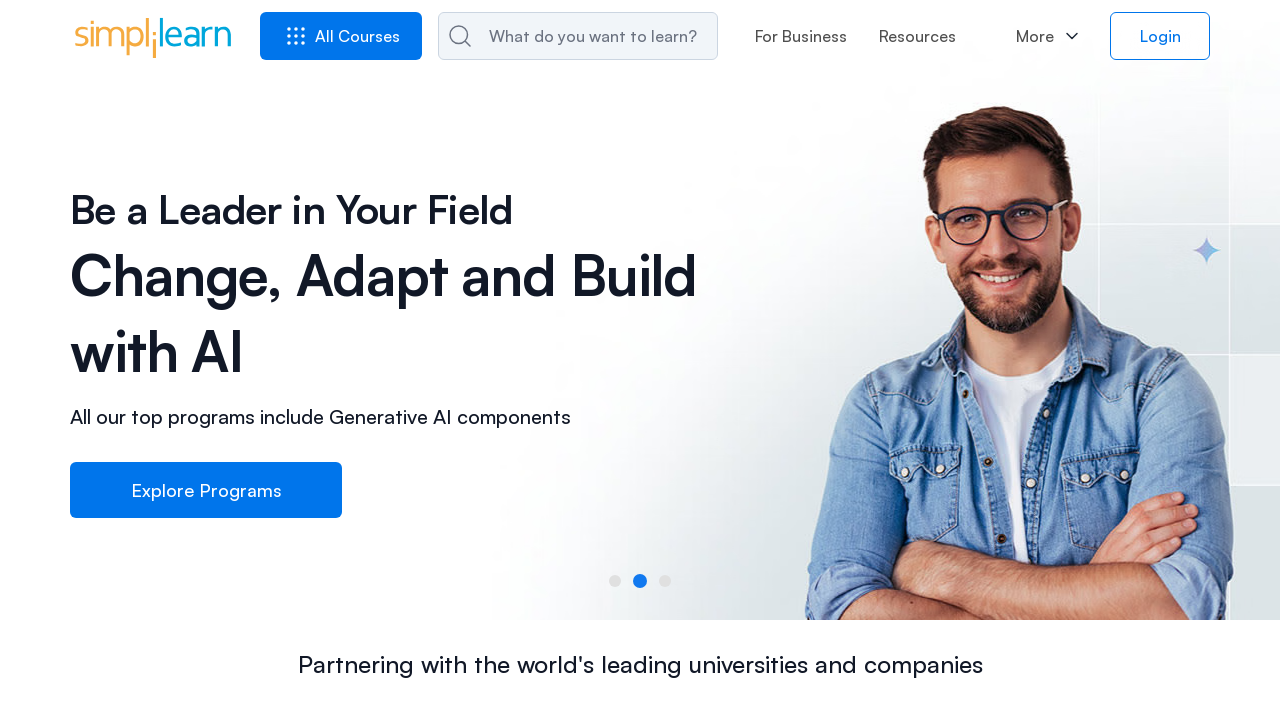

Verified page title is not empty: 'Simplilearn | Online Courses - Bootcamp & Certification Platform'
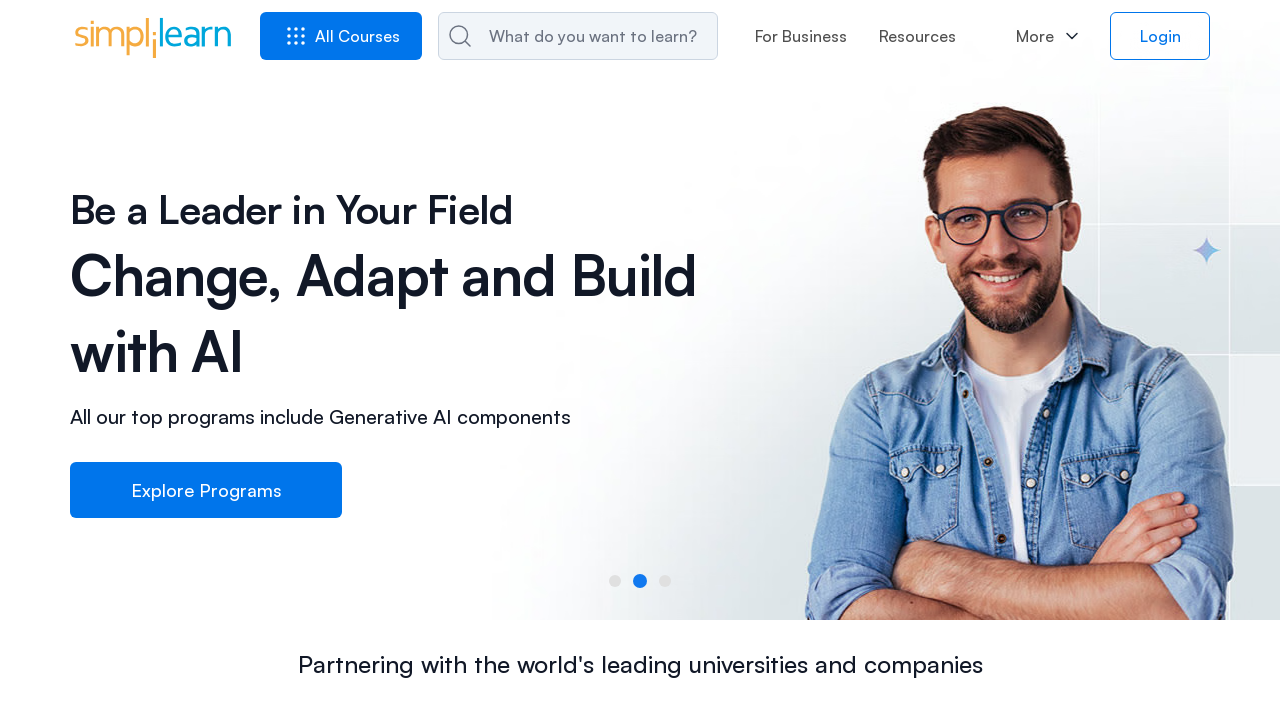

Verified URL contains simplilearn.com: https://www.simplilearn.com/
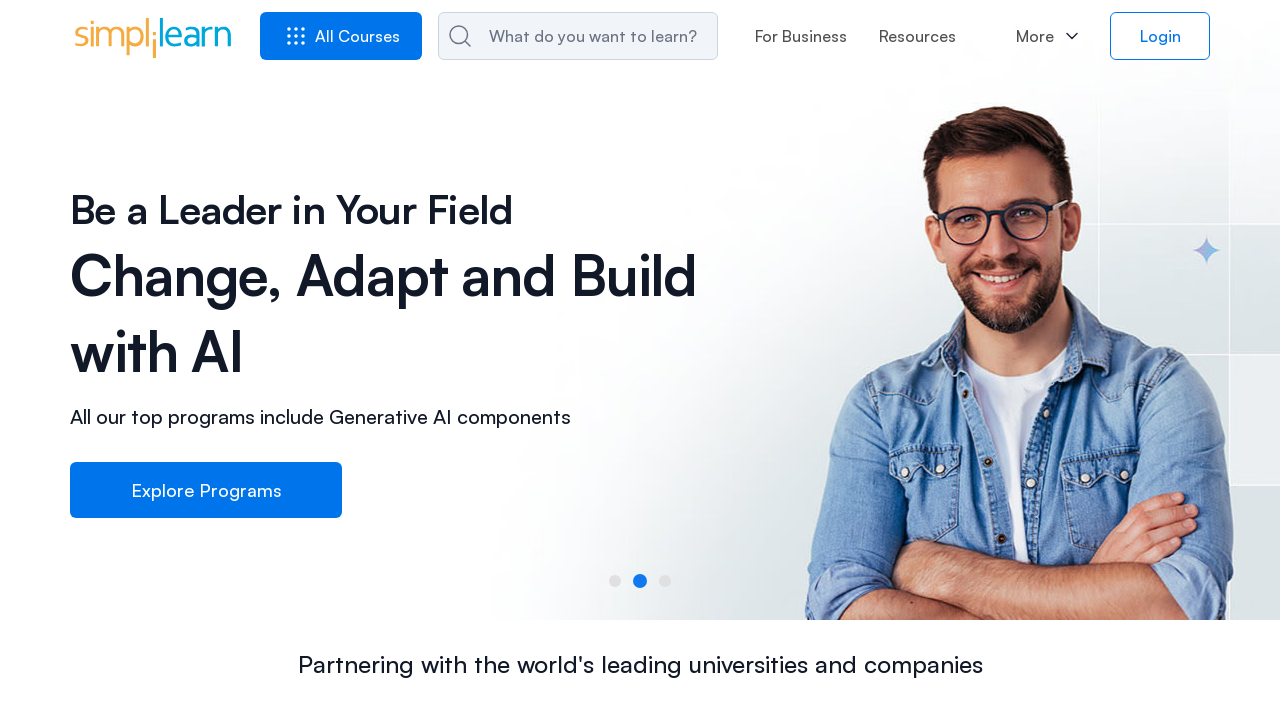

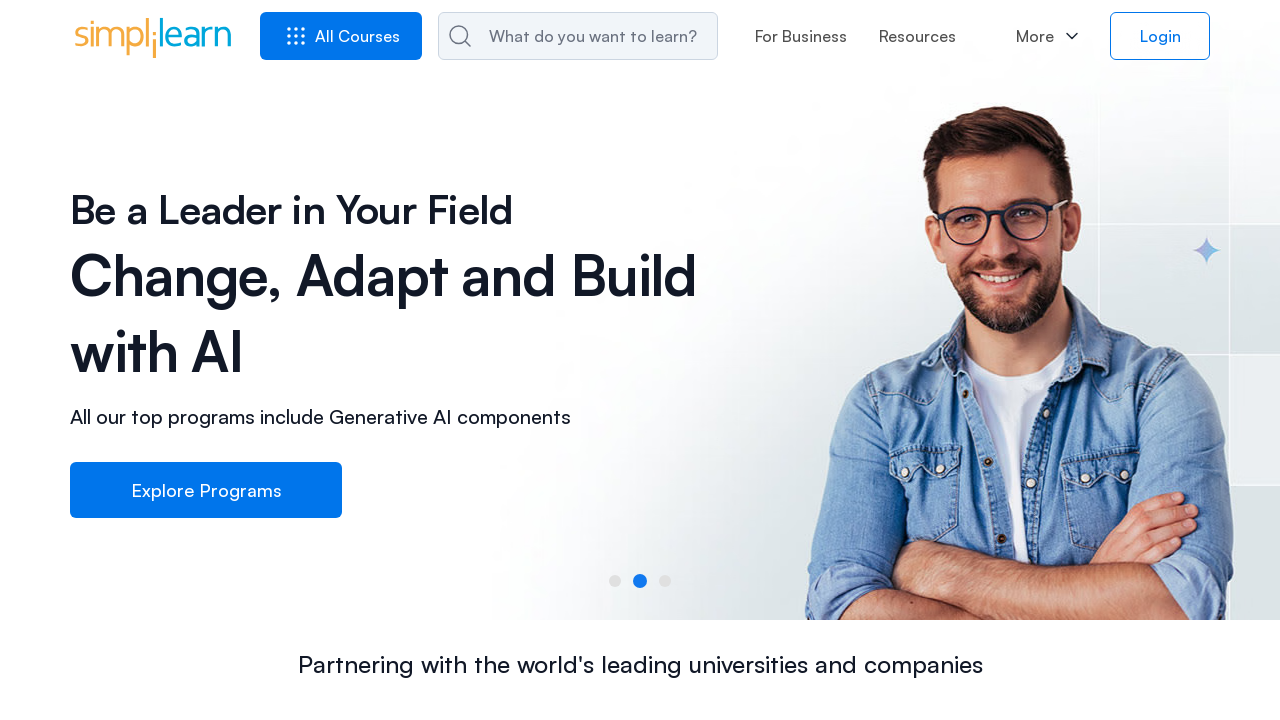